Tests navigation to the Elements page and verifies the instructional text is displayed

Starting URL: https://demoqa.com/

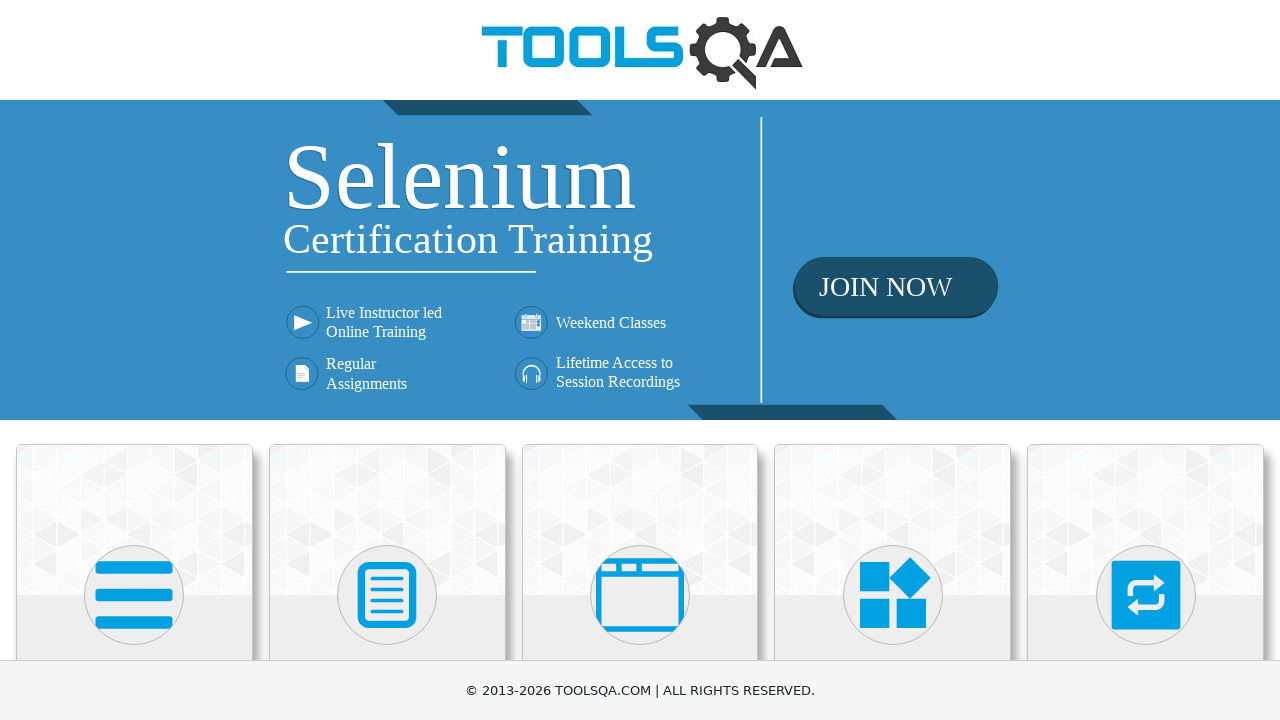

Clicked on the Elements card on the homepage at (134, 520) on div.card:has-text('Elements')
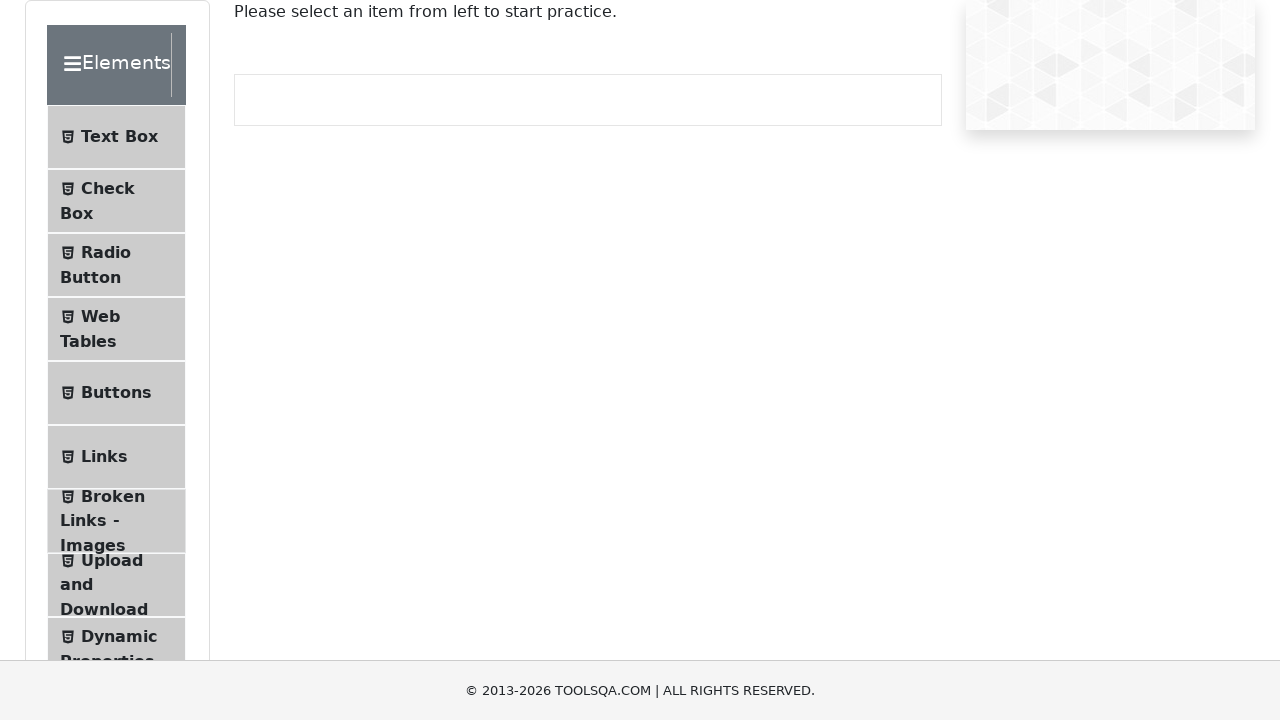

Elements page loaded and instructional text verified
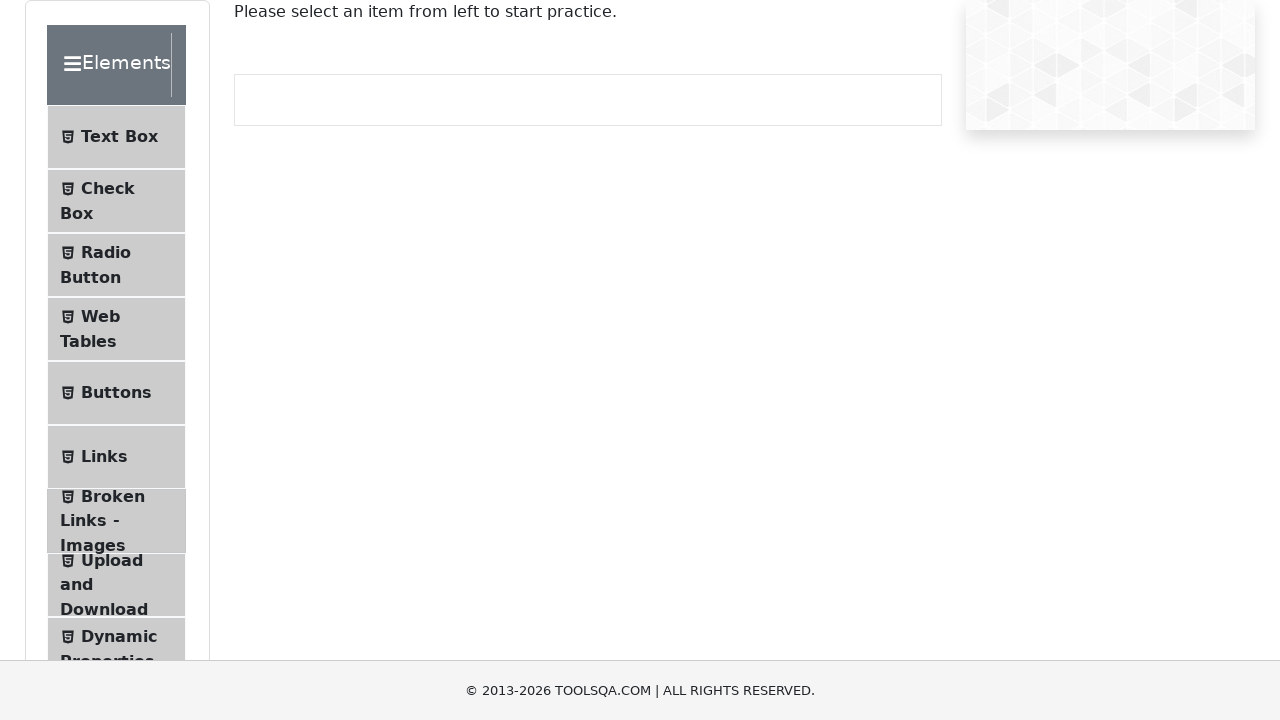

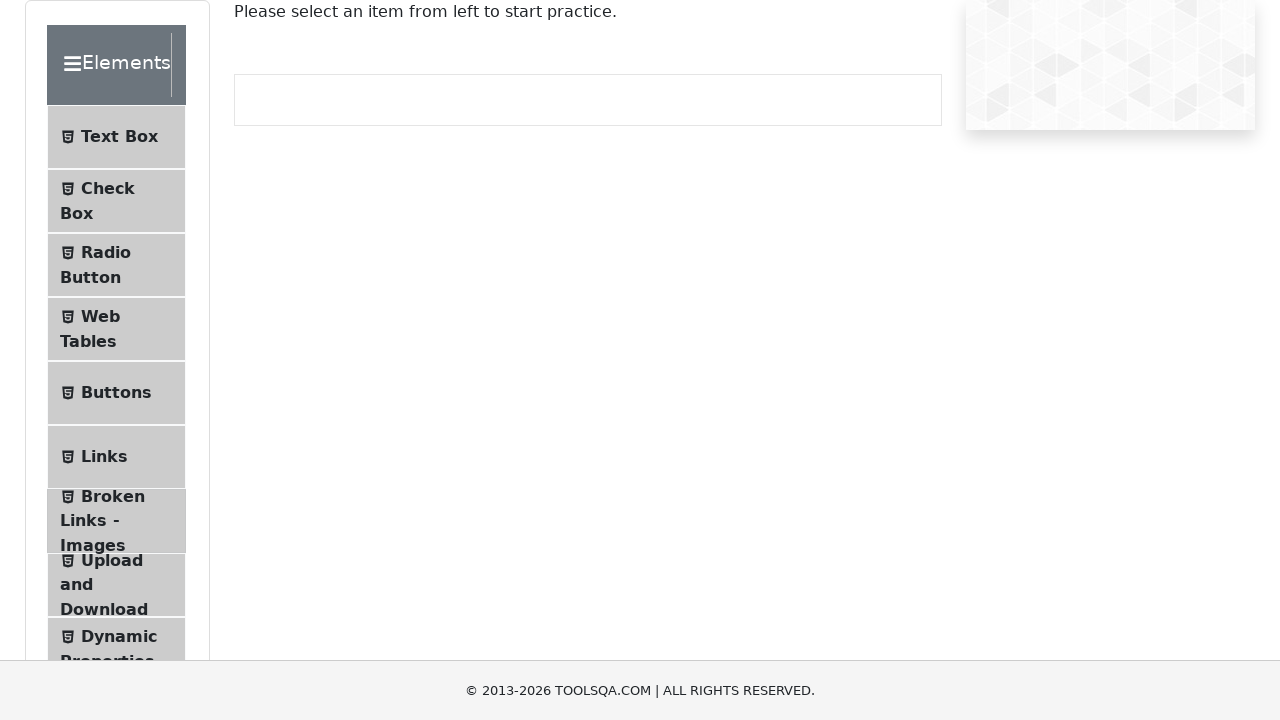